Tests JS Prompt dialog by clicking the prompt button, dismissing (canceling) the dialog, and verifying the result shows "You entered: null".

Starting URL: https://the-internet.herokuapp.com/javascript_alerts

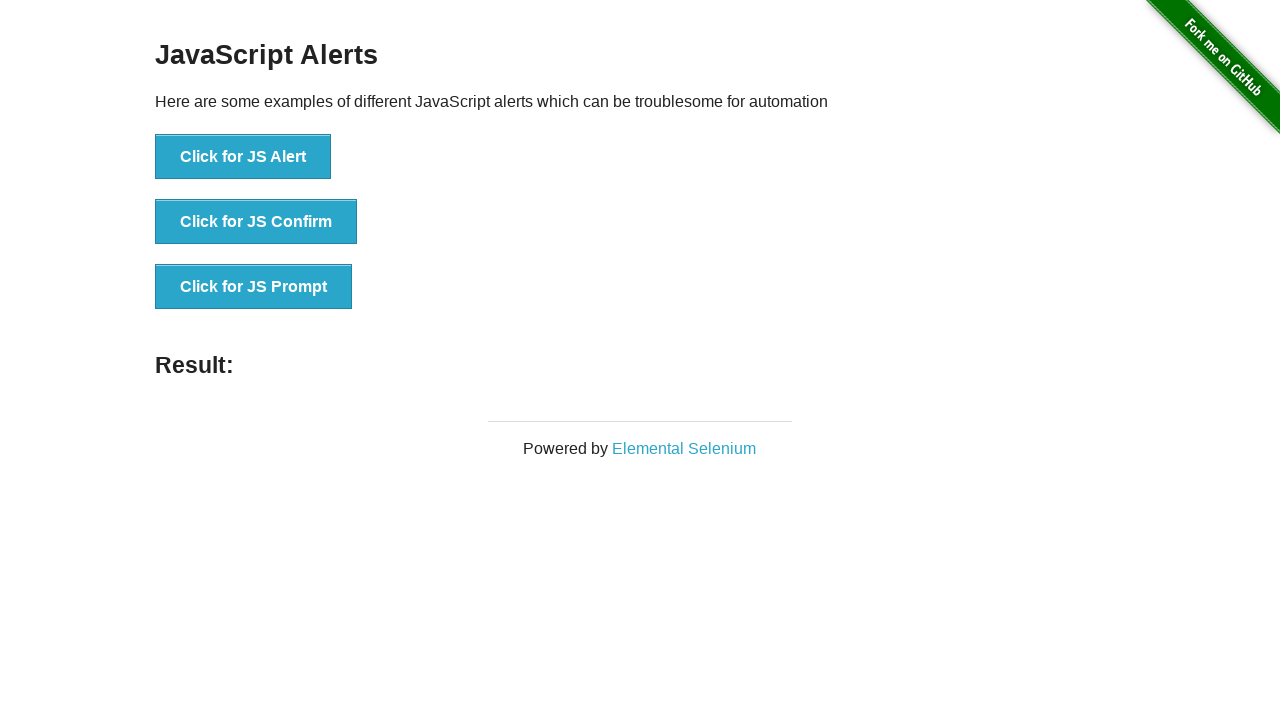

Navigated to JavaScript alerts page
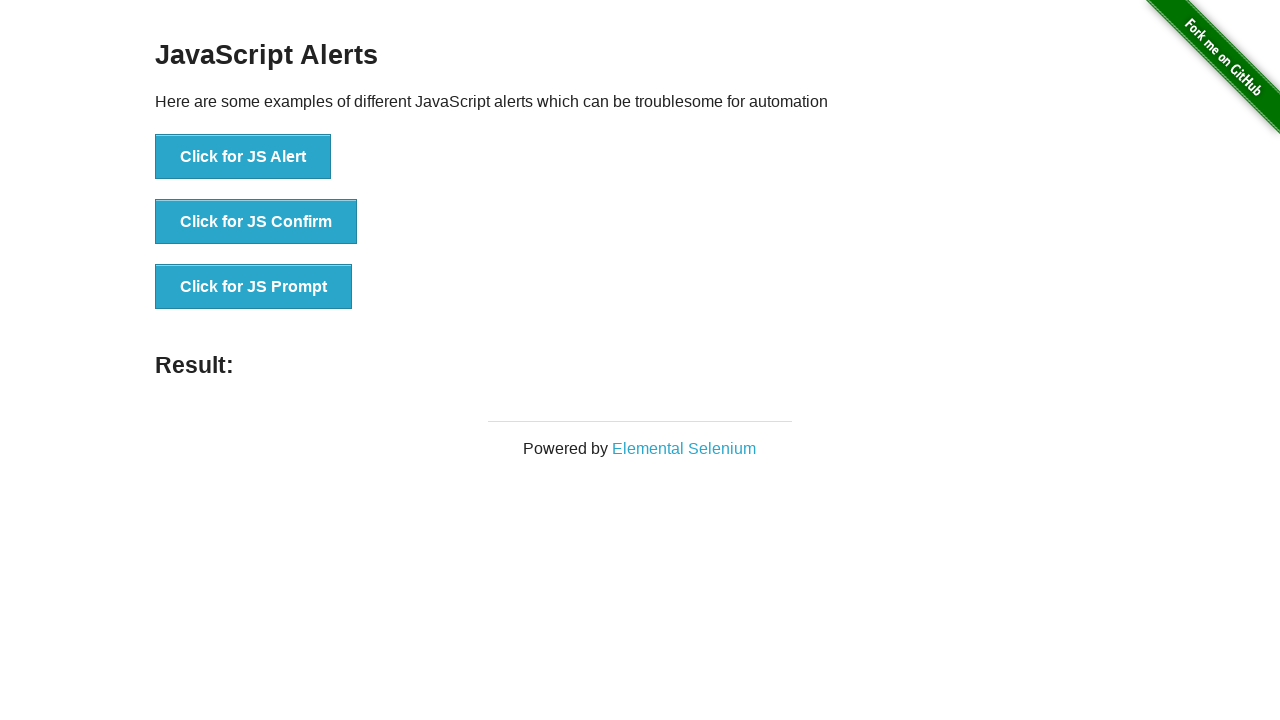

Set up dialog handler to dismiss the prompt
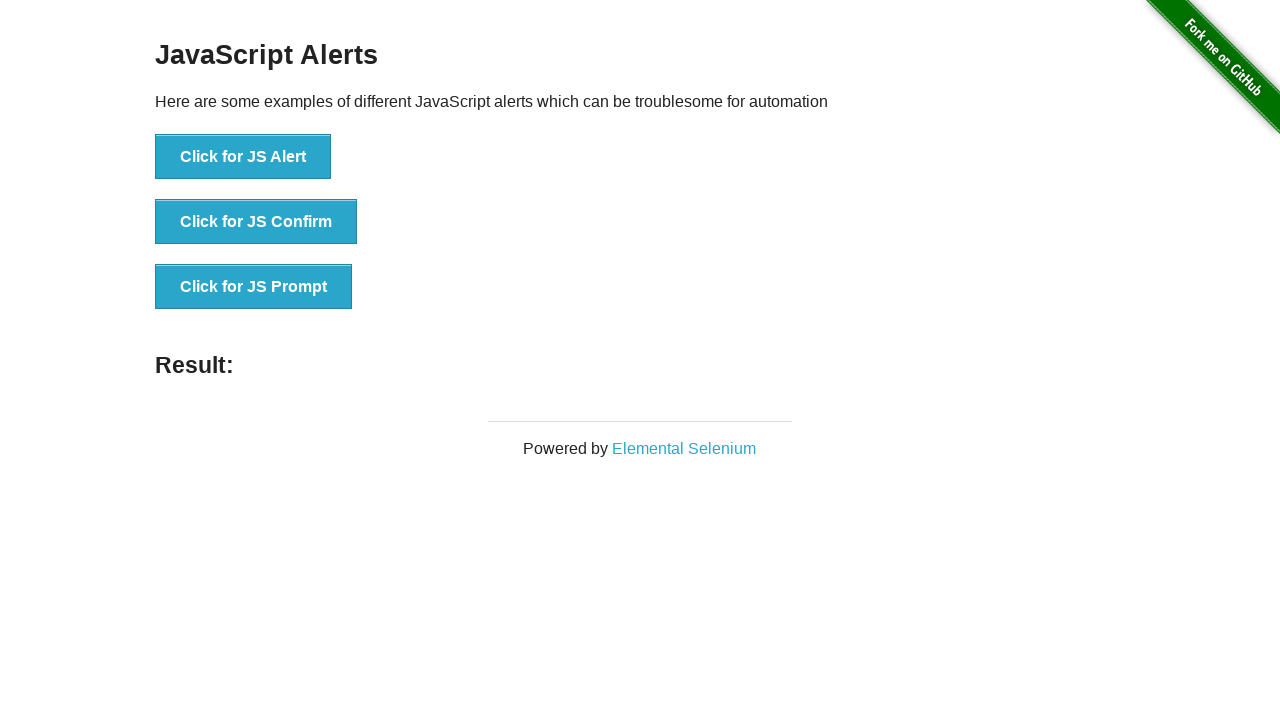

Clicked the JS Prompt button at (254, 287) on button[onclick*='jsPrompt']
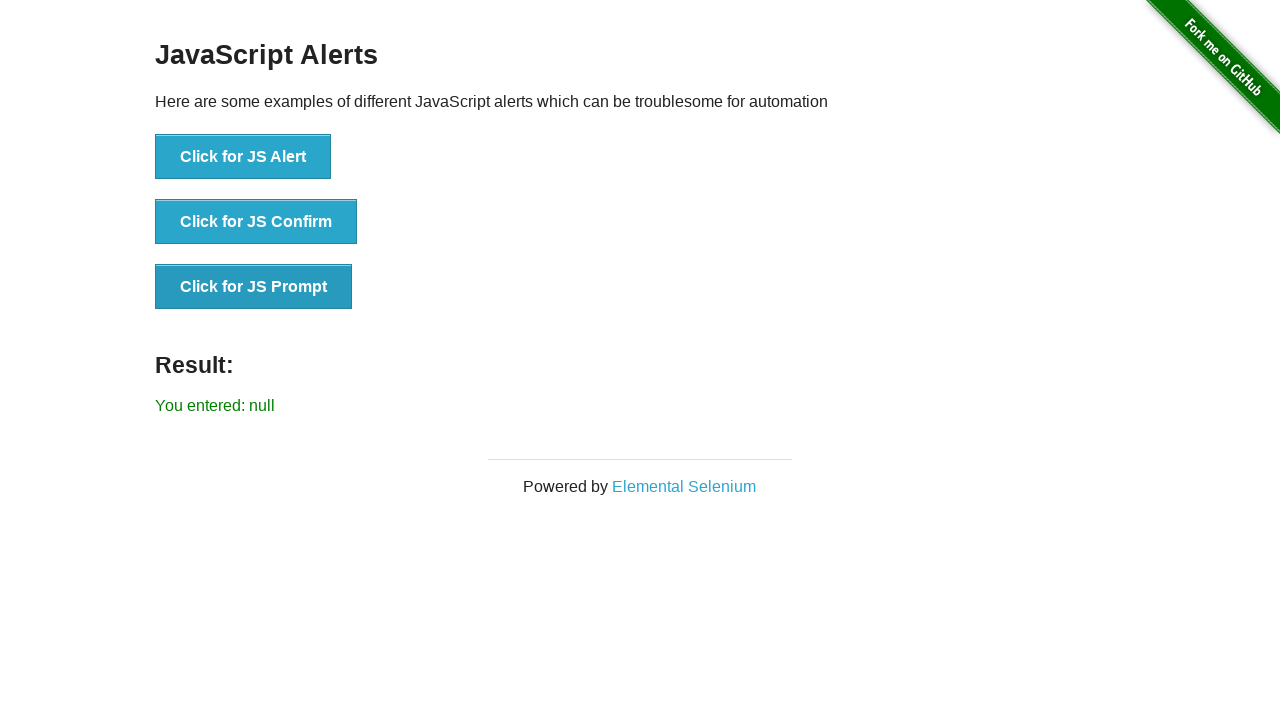

Waited for result message to appear
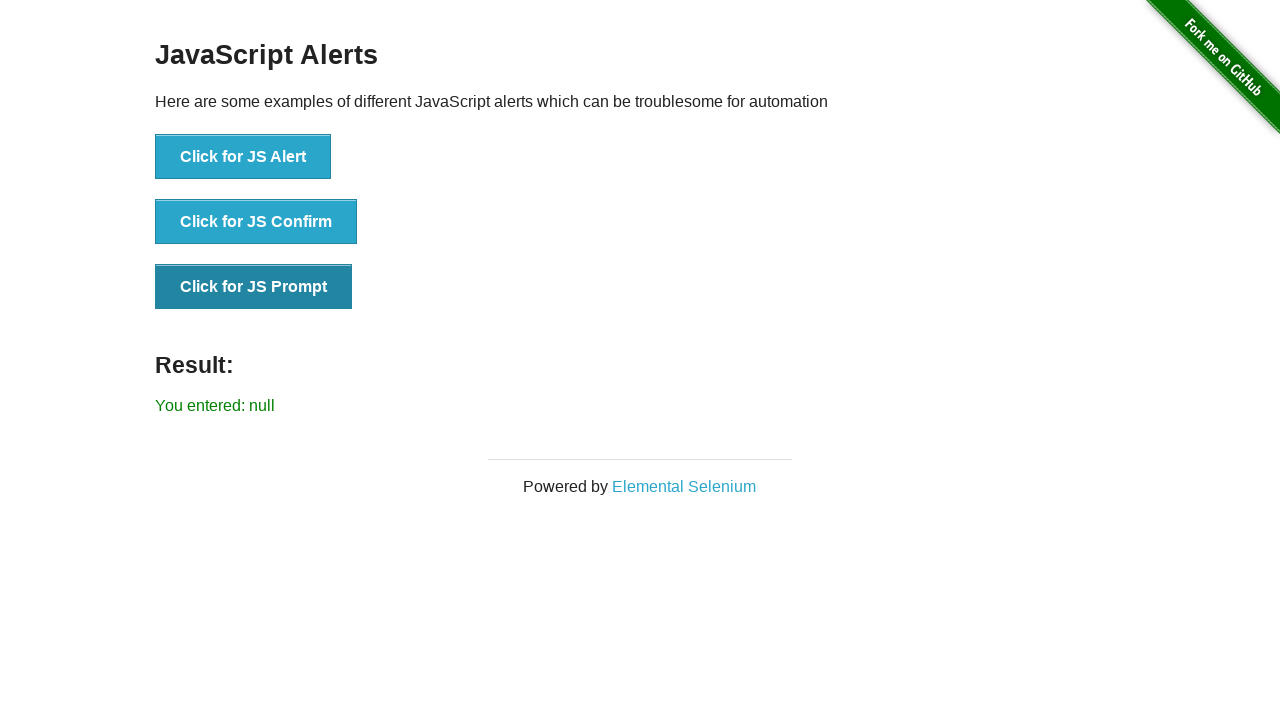

Retrieved result text: 'You entered: null'
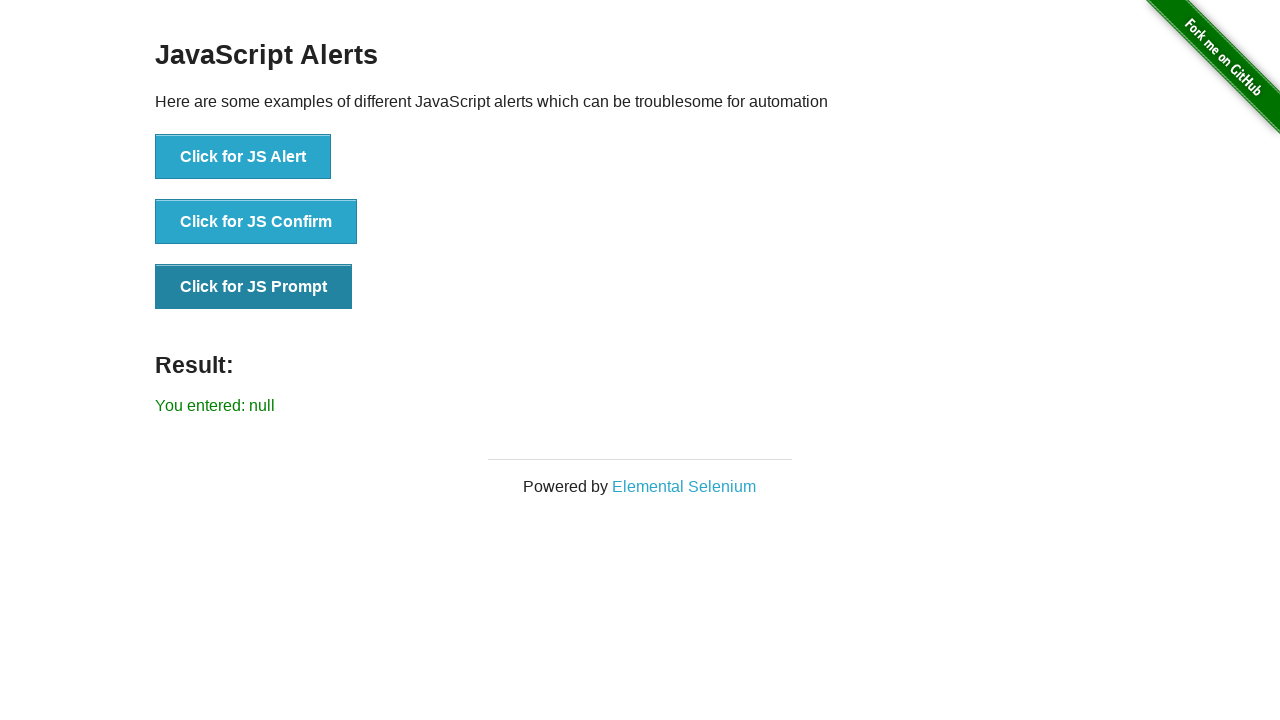

Verified result shows 'You entered: null' after canceling prompt
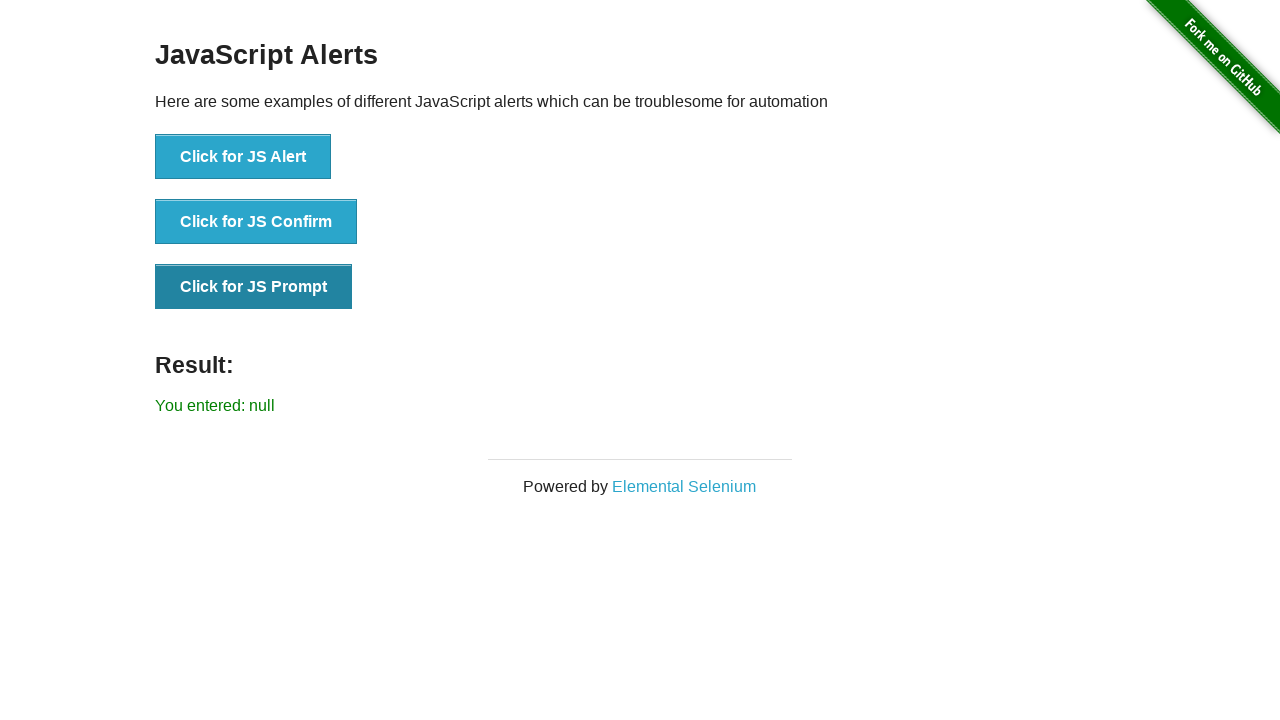

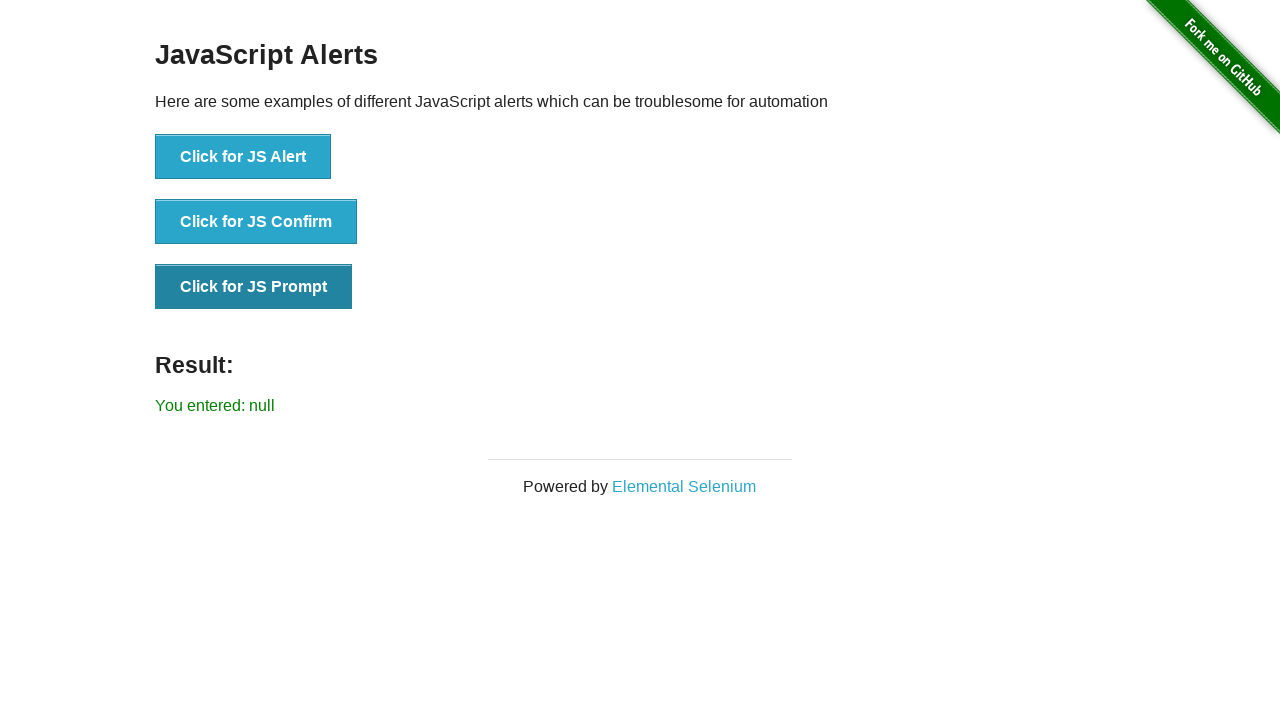